Tests the to-do list functionality by navigating to a training page, adding multiple tasks via input field and button clicks, and verifying the page loads correctly.

Starting URL: https://training-support.net/webelements/todo-list

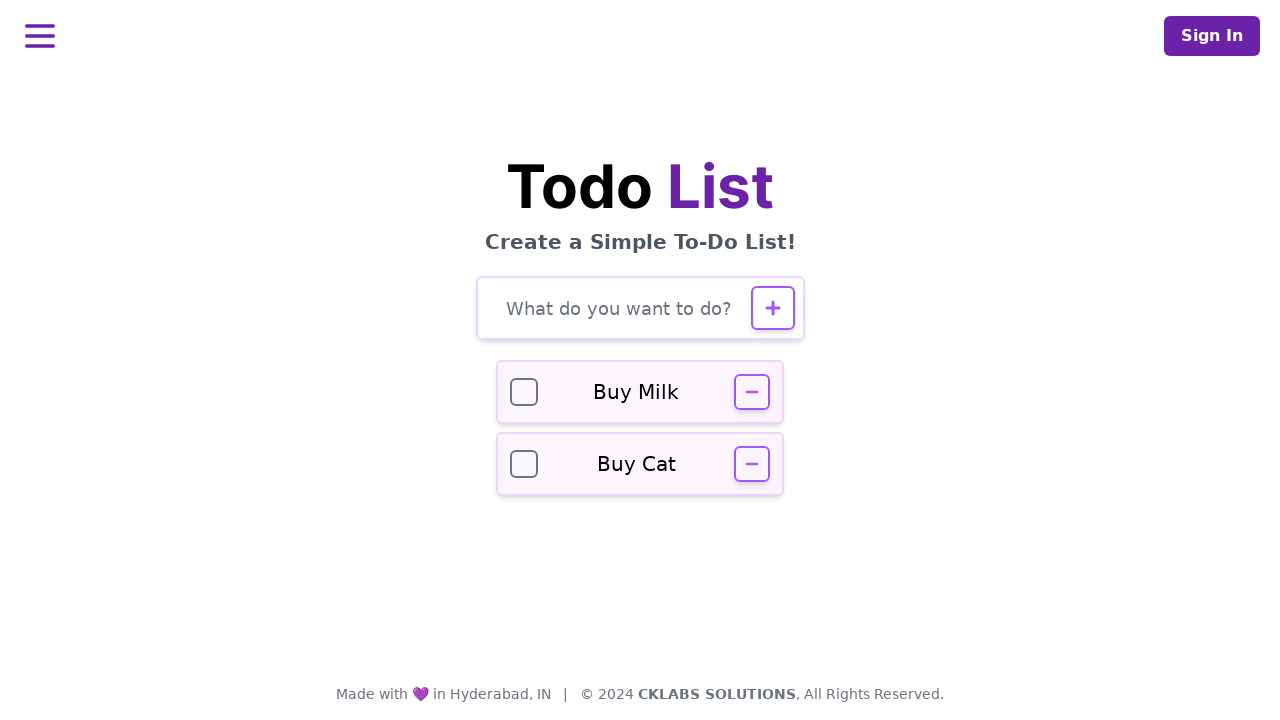

Verified page title is 'Selenium: To-Do List'
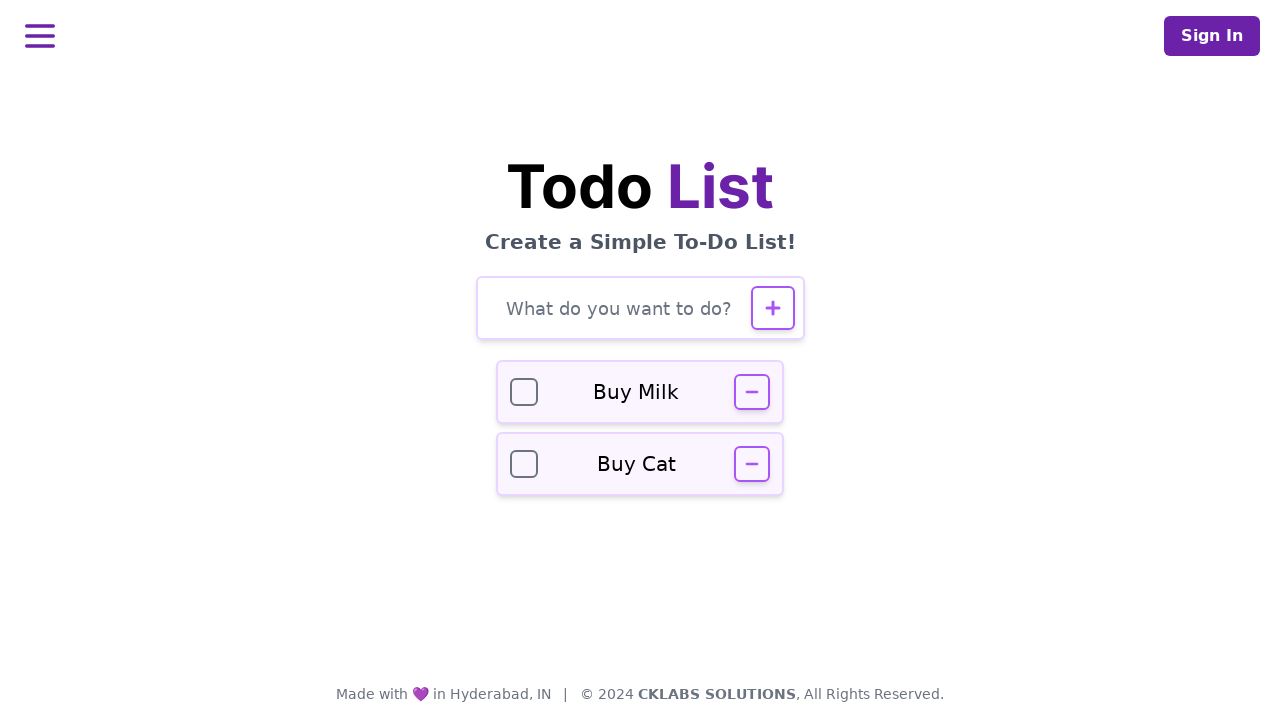

Filled todo input field with task: 'Buy groceries' on #todo-input
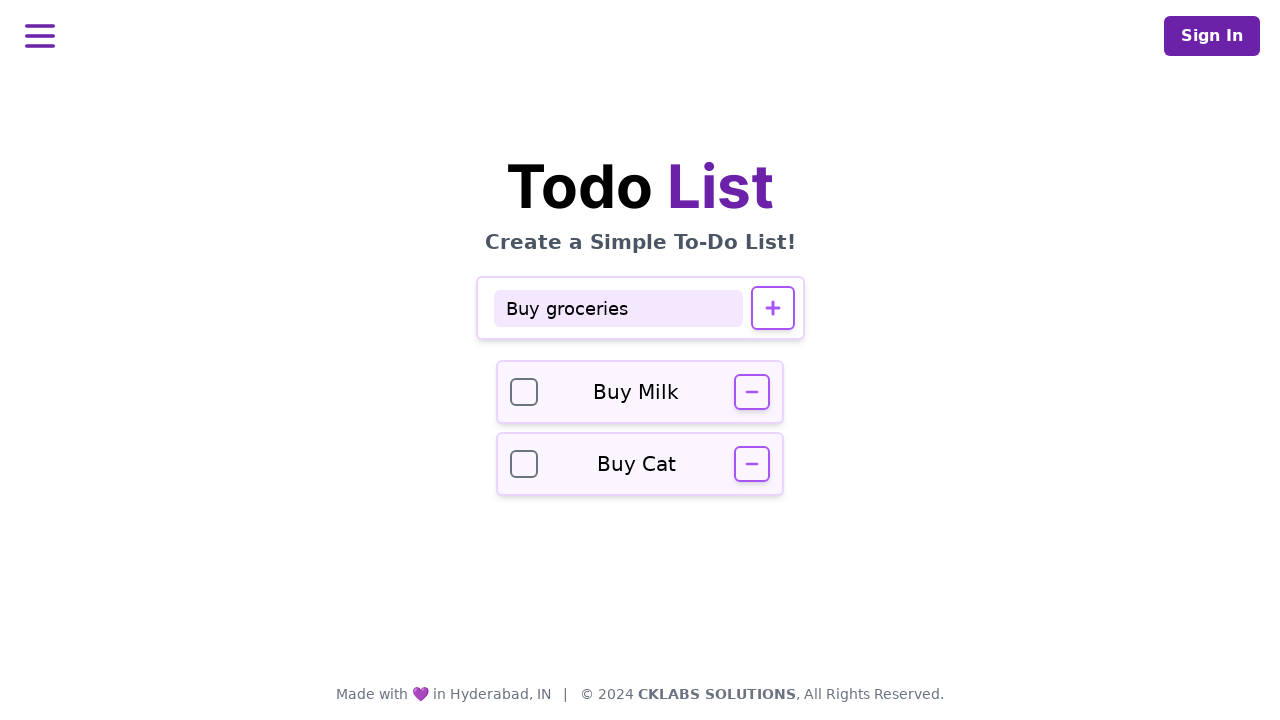

Clicked add button to add task: 'Buy groceries' at (772, 308) on #todo-add
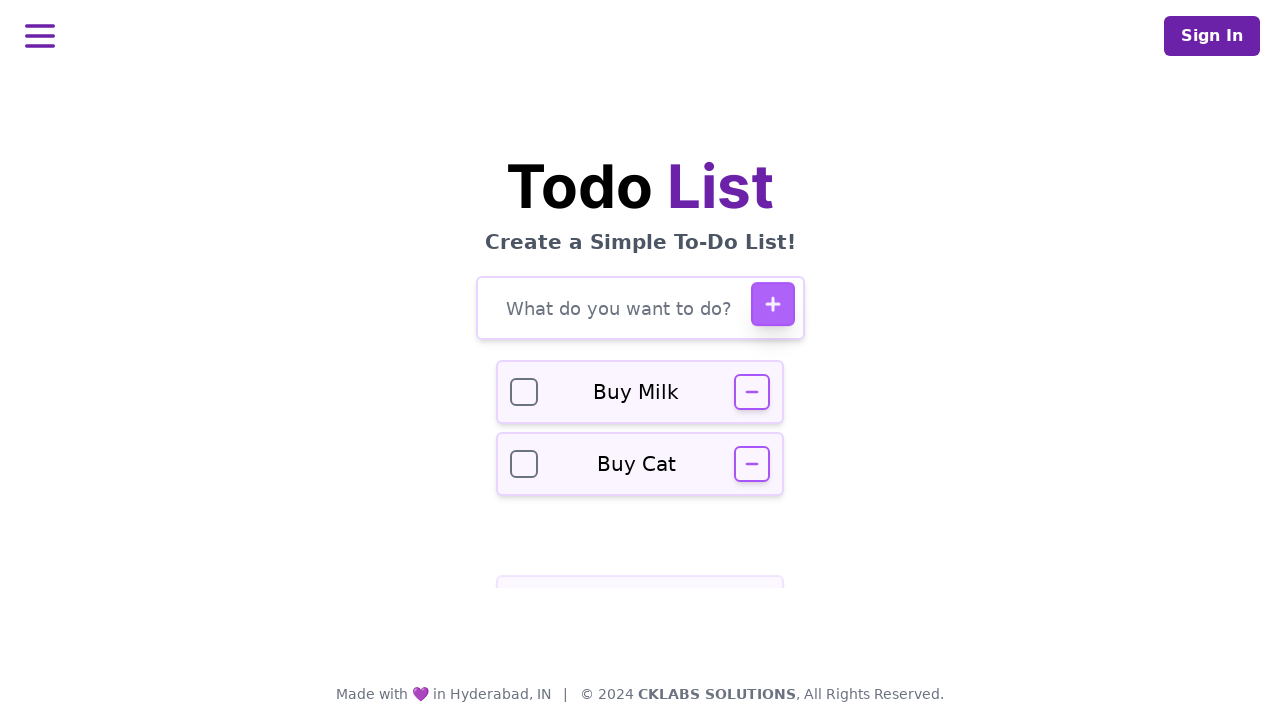

Waited for task 'Buy groceries' to be added to the list
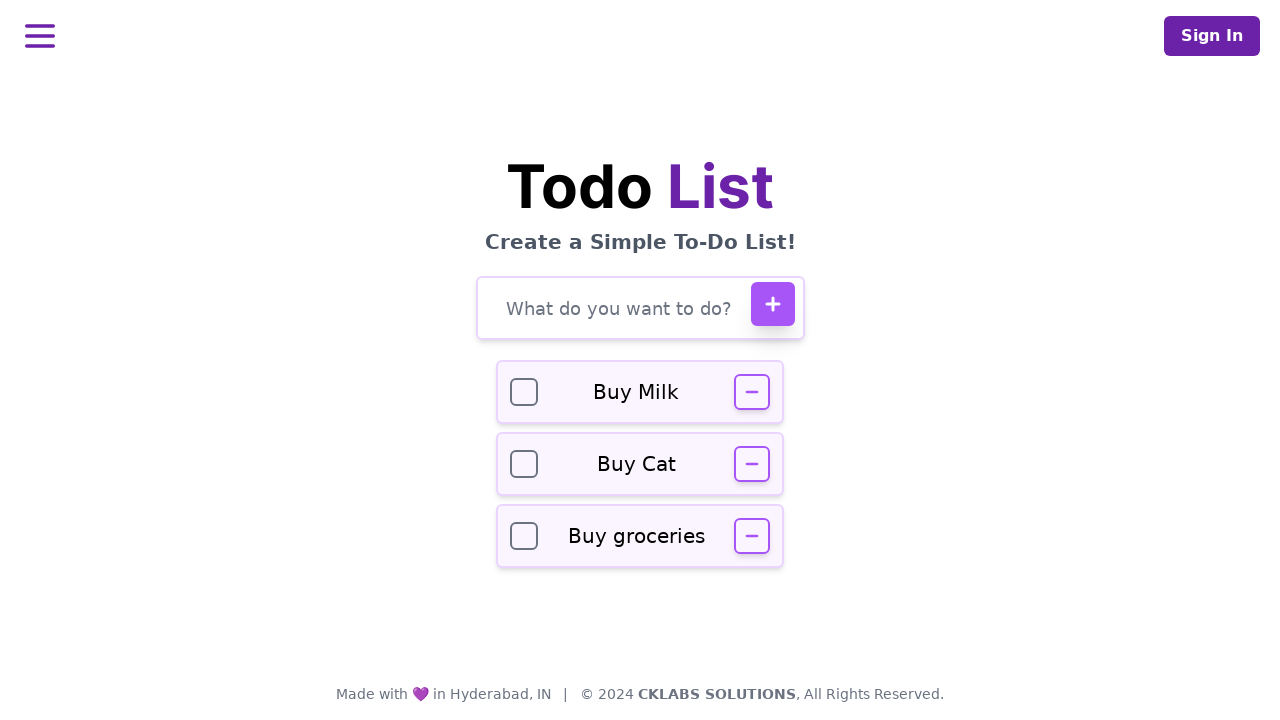

Filled todo input field with task: 'Finish project report' on #todo-input
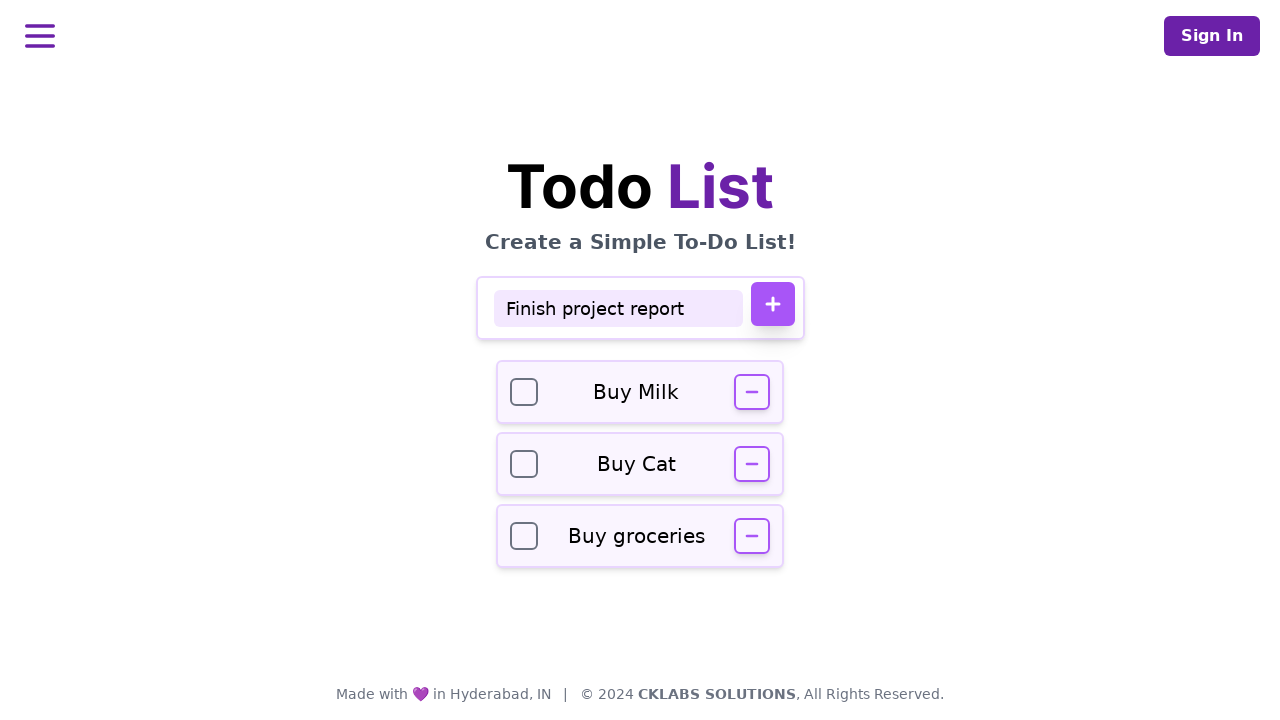

Clicked add button to add task: 'Finish project report' at (772, 304) on #todo-add
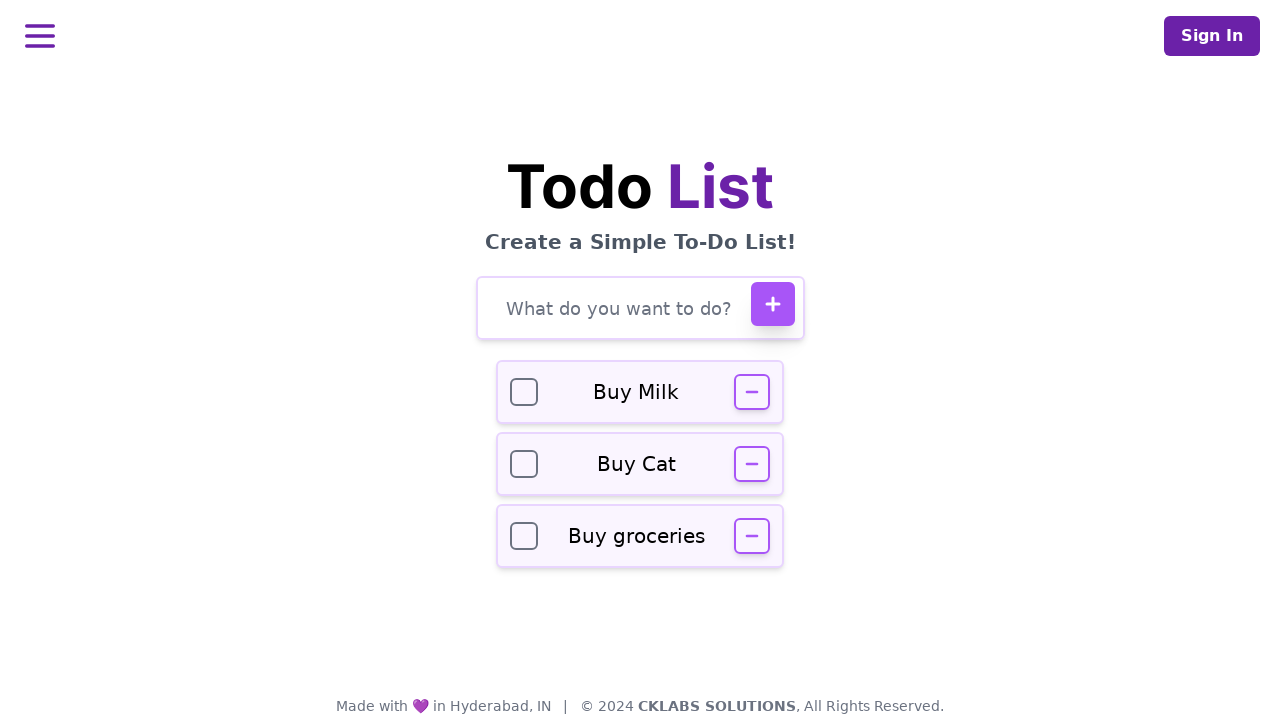

Waited for task 'Finish project report' to be added to the list
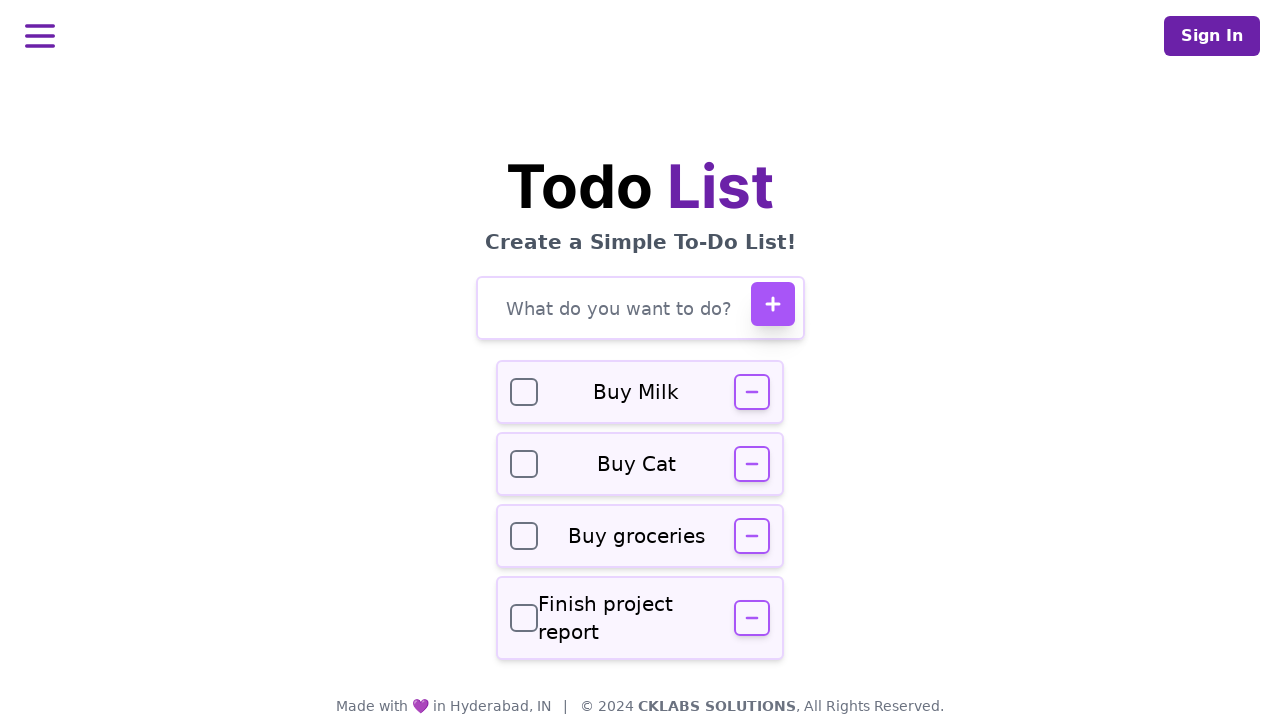

Filled todo input field with task: 'Call dentist' on #todo-input
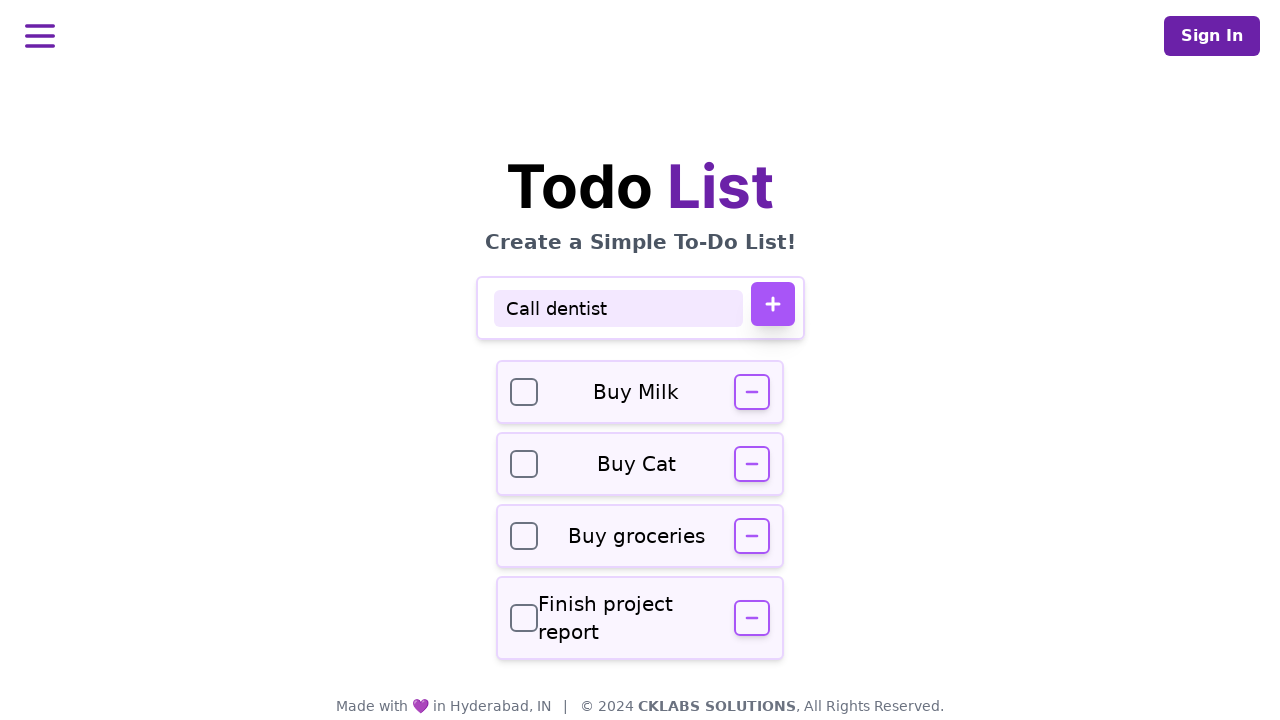

Clicked add button to add task: 'Call dentist' at (772, 304) on #todo-add
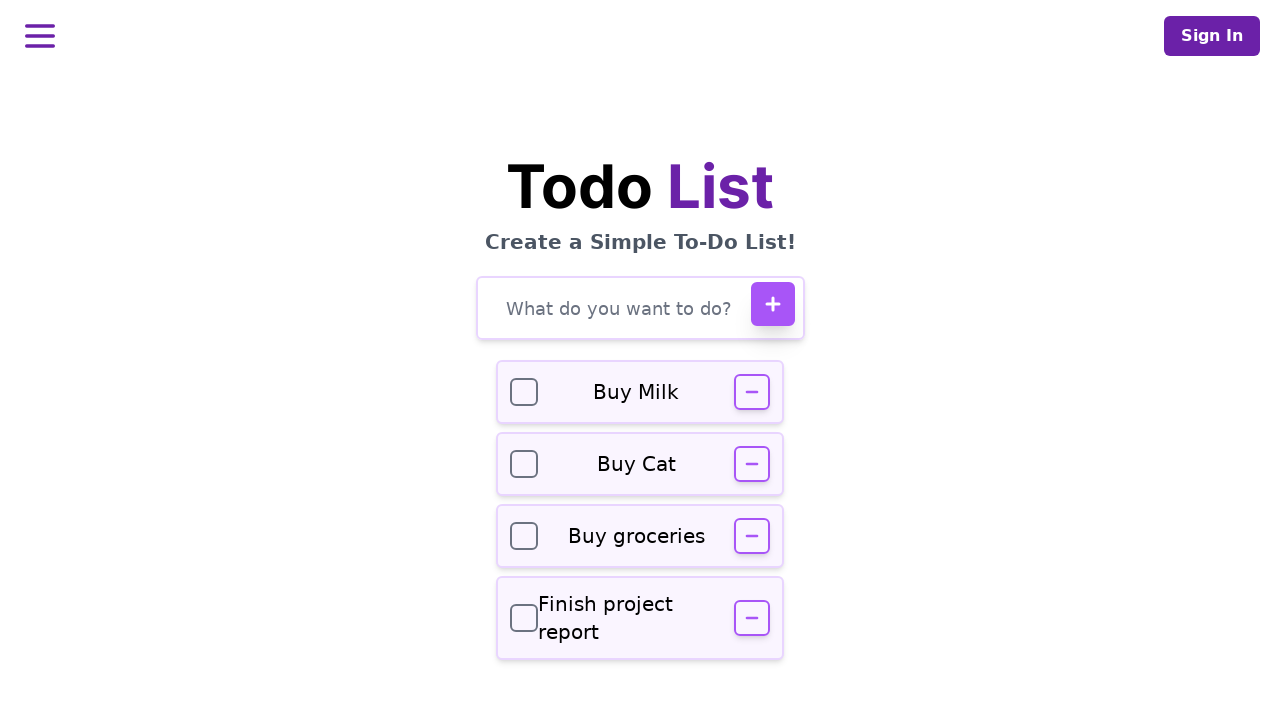

Waited for task 'Call dentist' to be added to the list
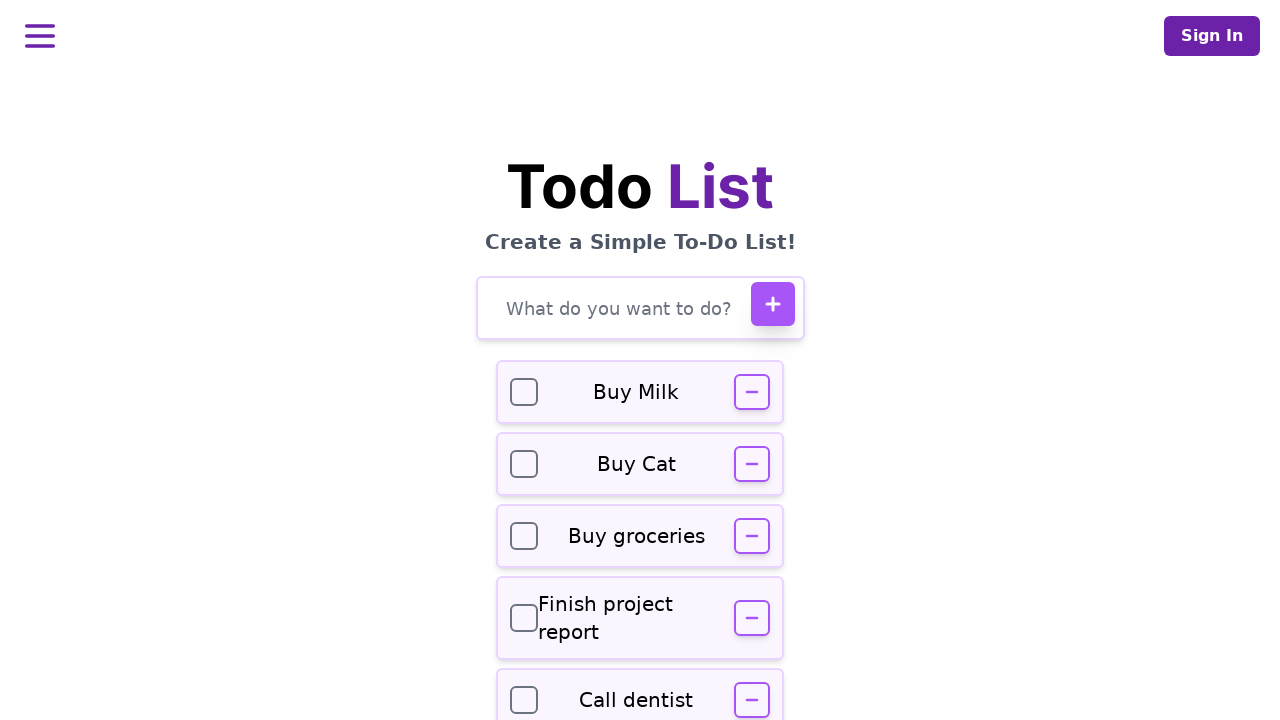

Verified todo input field is visible after adding all tasks
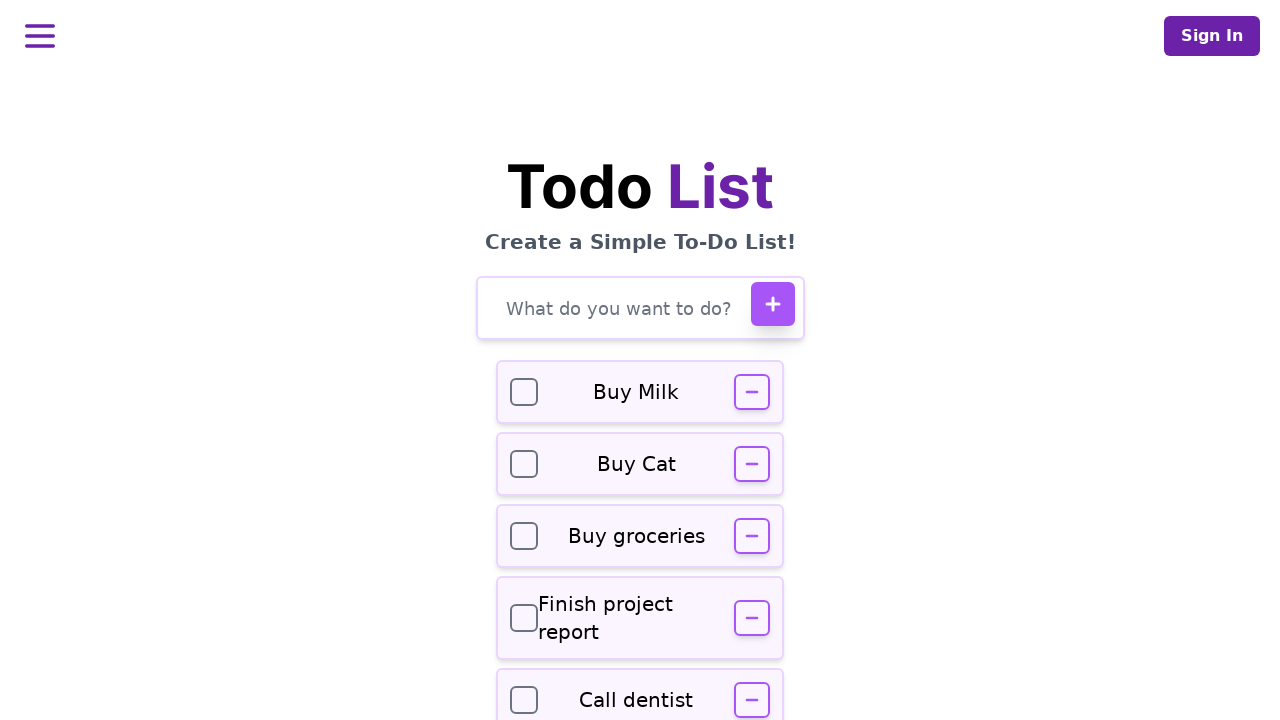

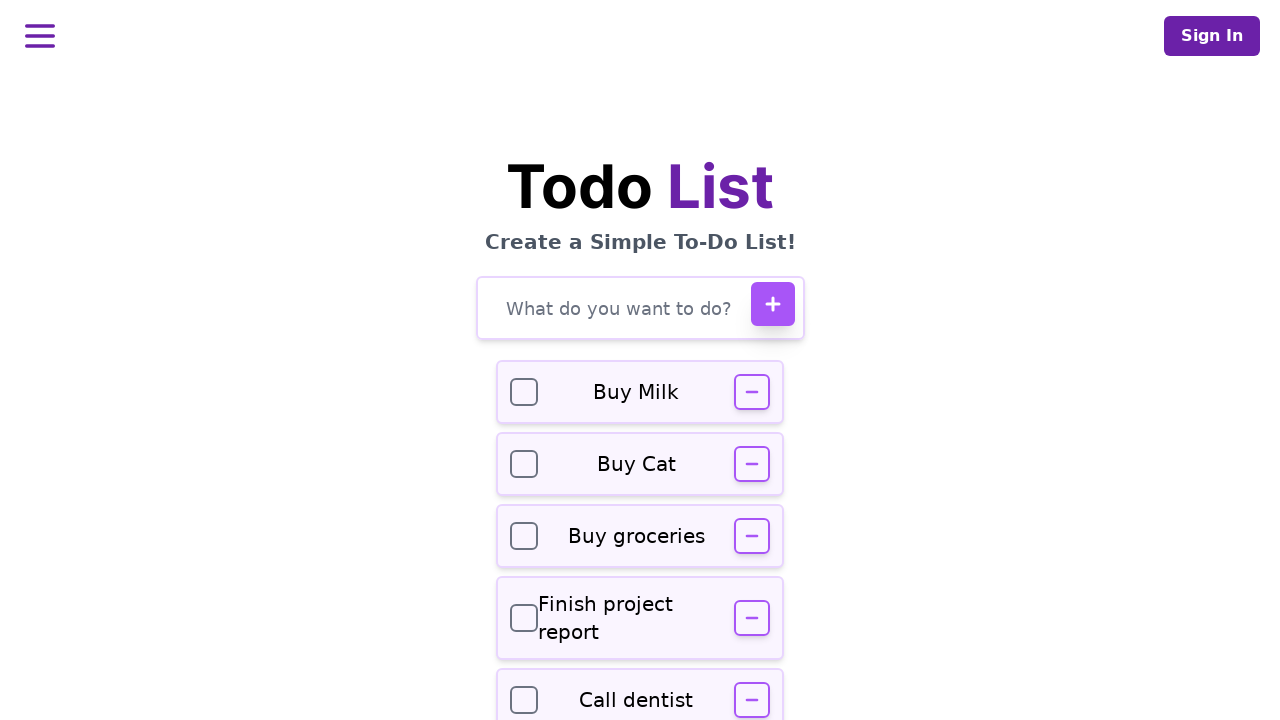